Tests clicking a confirm box button and dismissing/canceling the confirmation dialog

Starting URL: https://demoqa.com/alerts

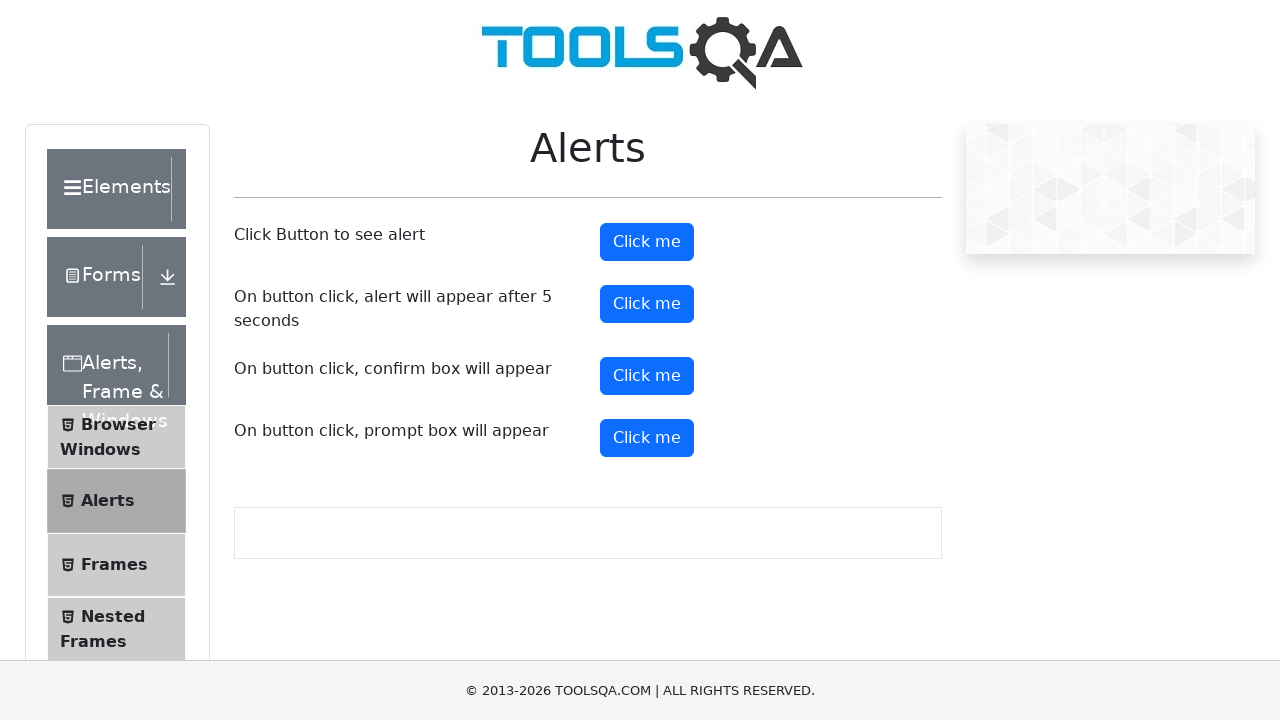

Set up dialog handler to dismiss confirm dialog
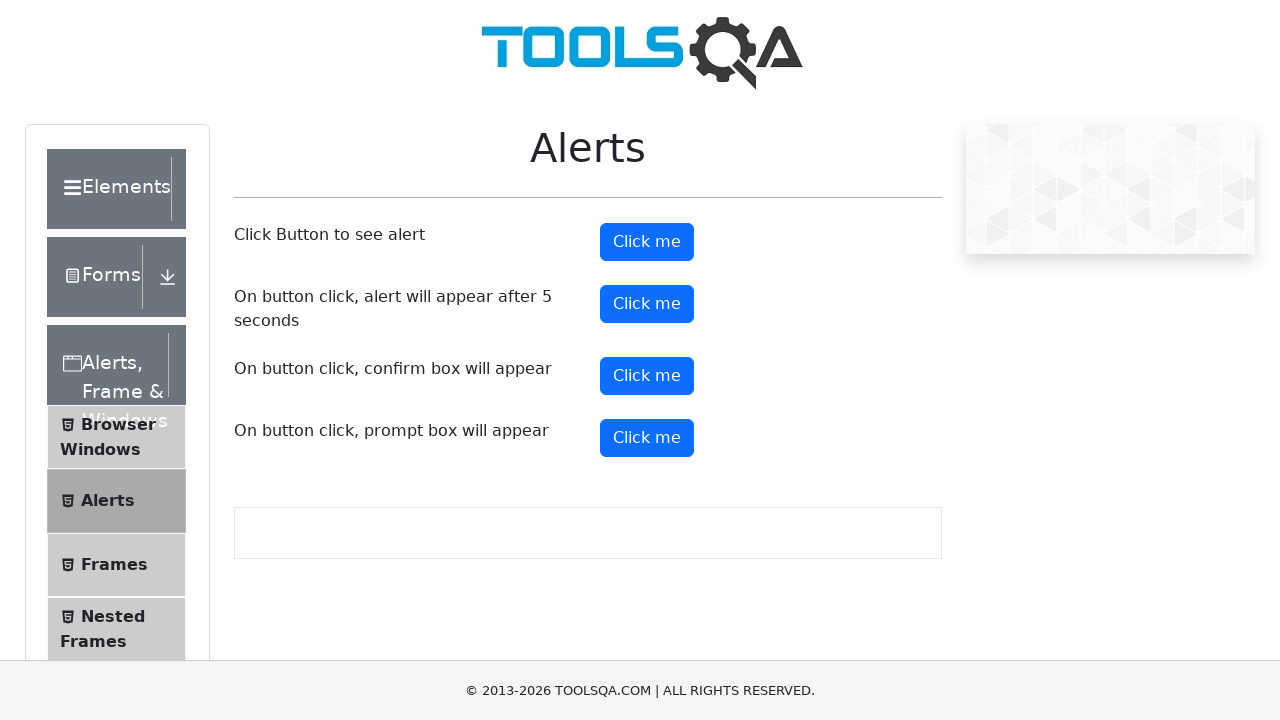

Clicked confirm button to trigger dialog at (647, 376) on #confirmButton
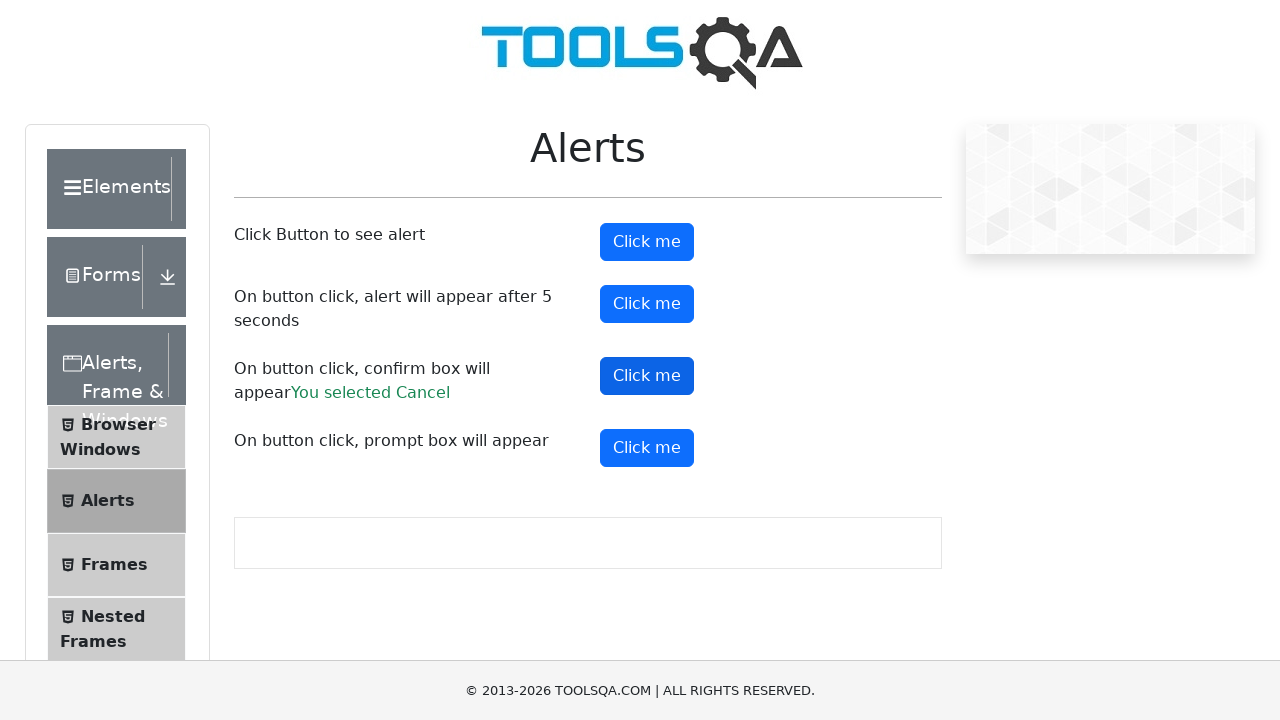

Confirmed result text appeared showing cancel was selected
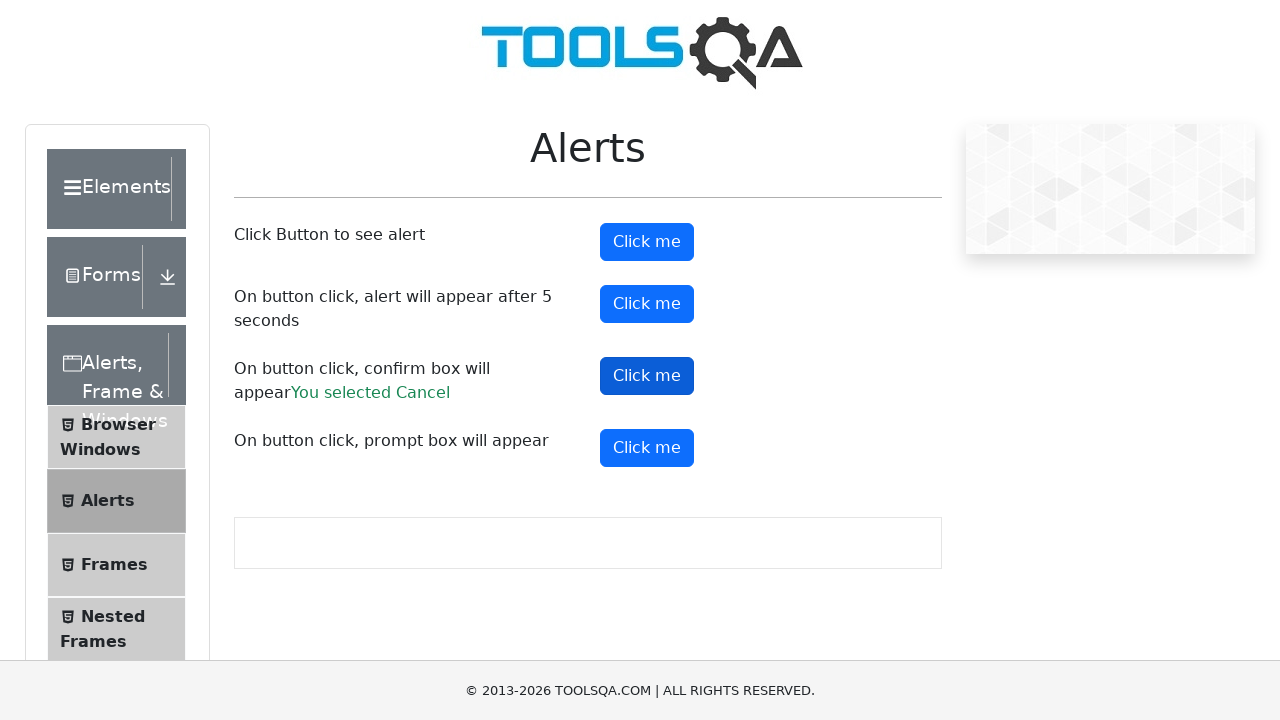

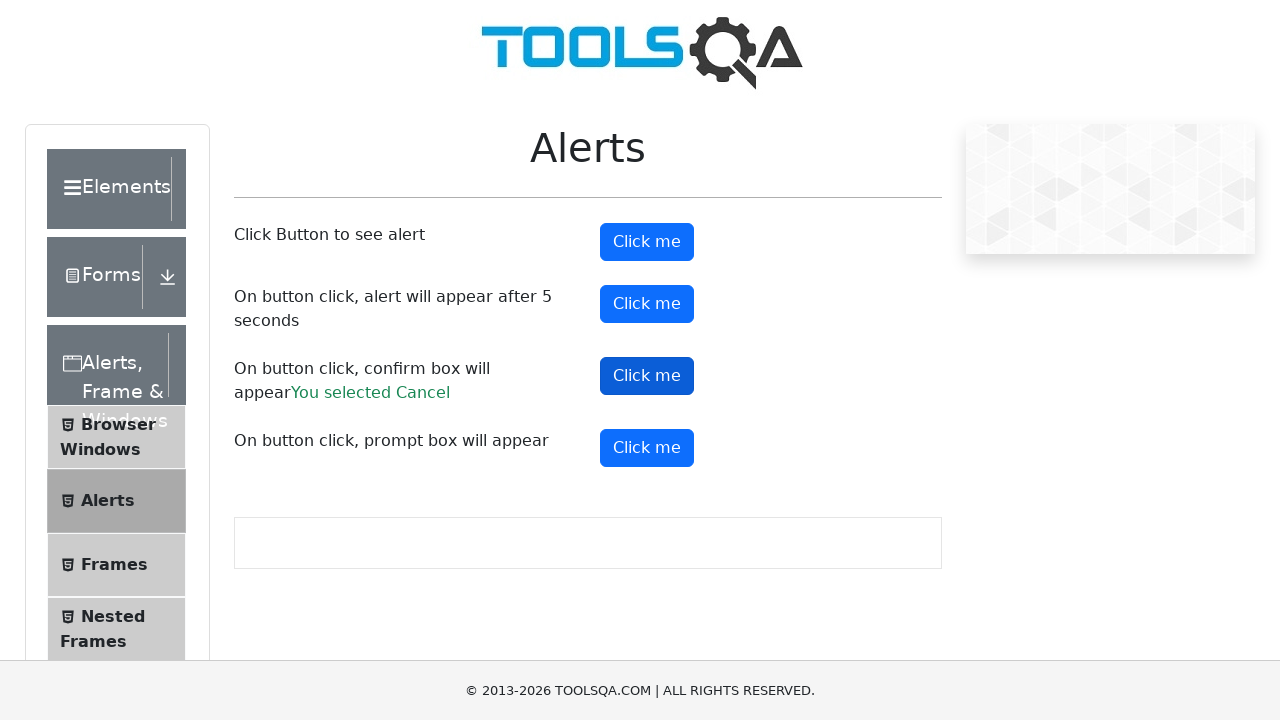